Tests that a todo item is removed when edited to an empty string.

Starting URL: https://demo.playwright.dev/todomvc

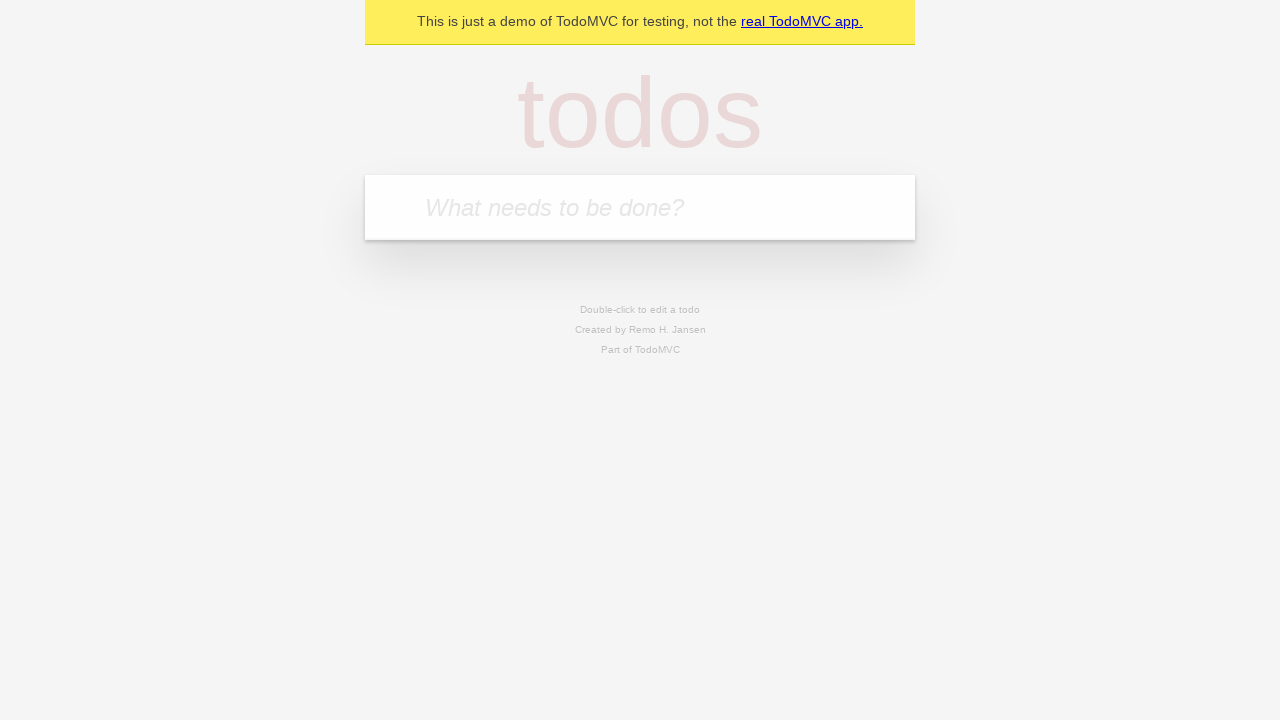

Filled todo input with 'buy some cheese' on internal:attr=[placeholder="What needs to be done?"i]
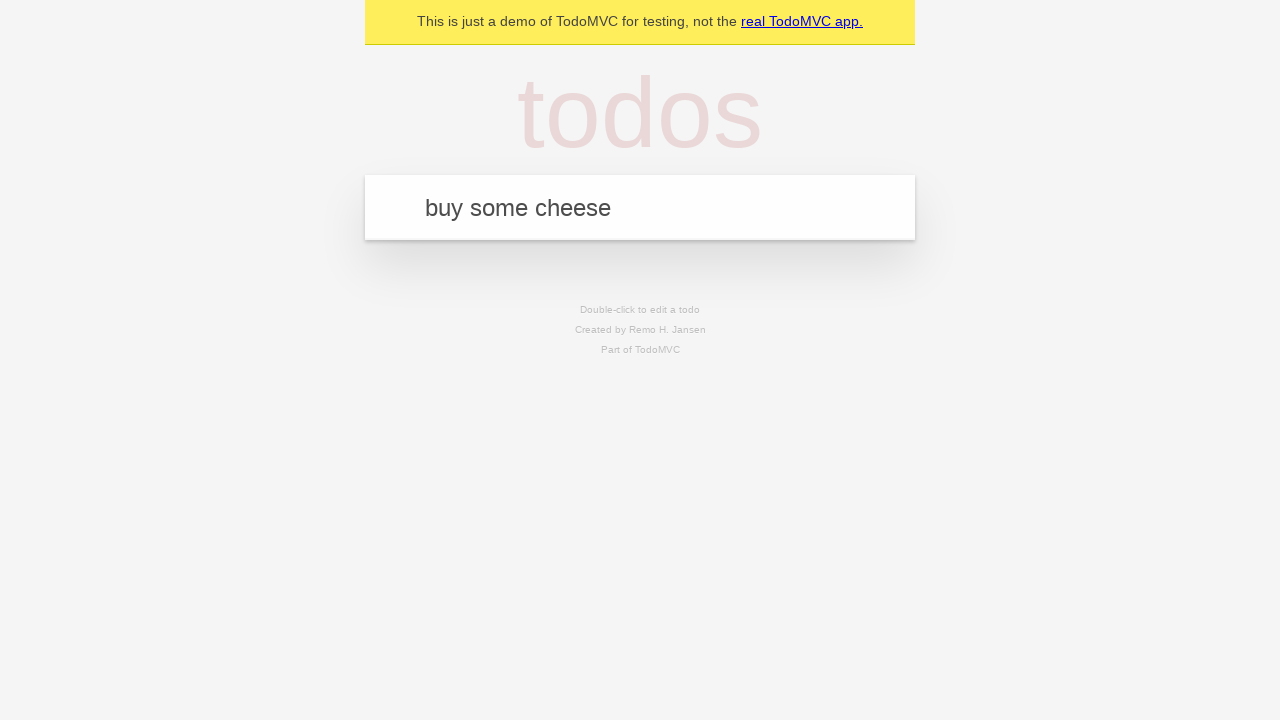

Pressed Enter to create first todo item on internal:attr=[placeholder="What needs to be done?"i]
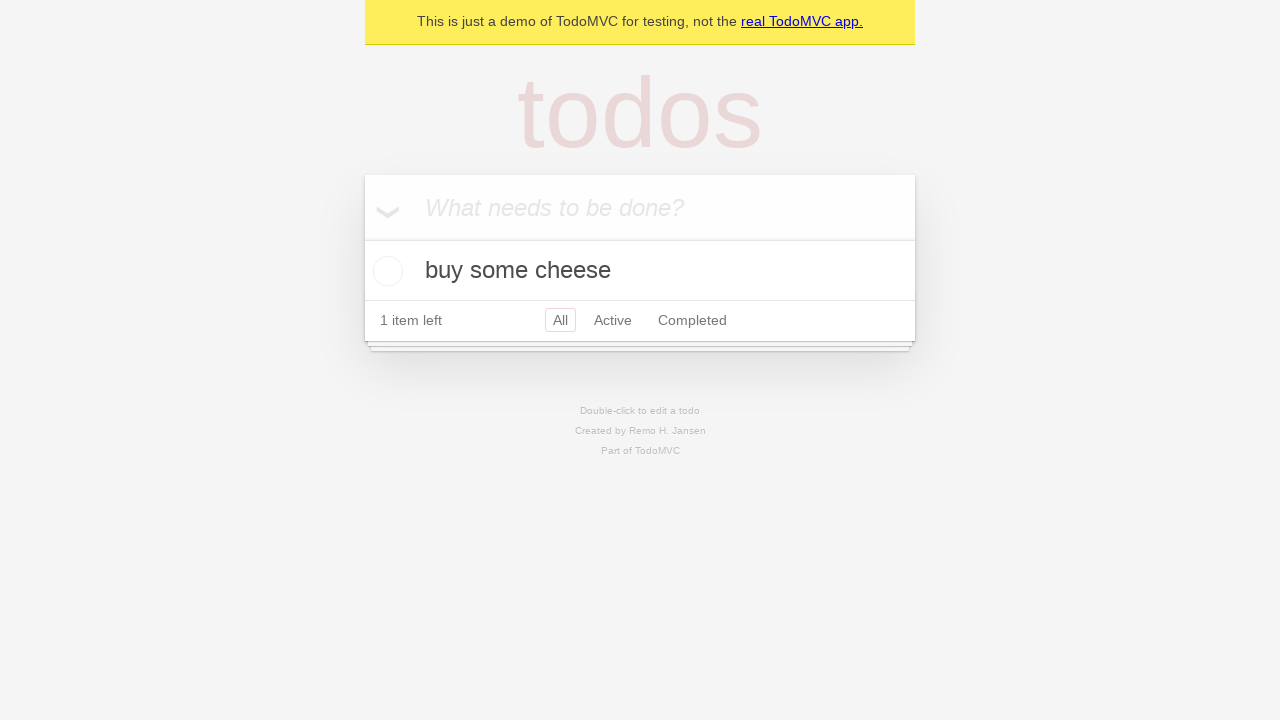

Filled todo input with 'feed the cat' on internal:attr=[placeholder="What needs to be done?"i]
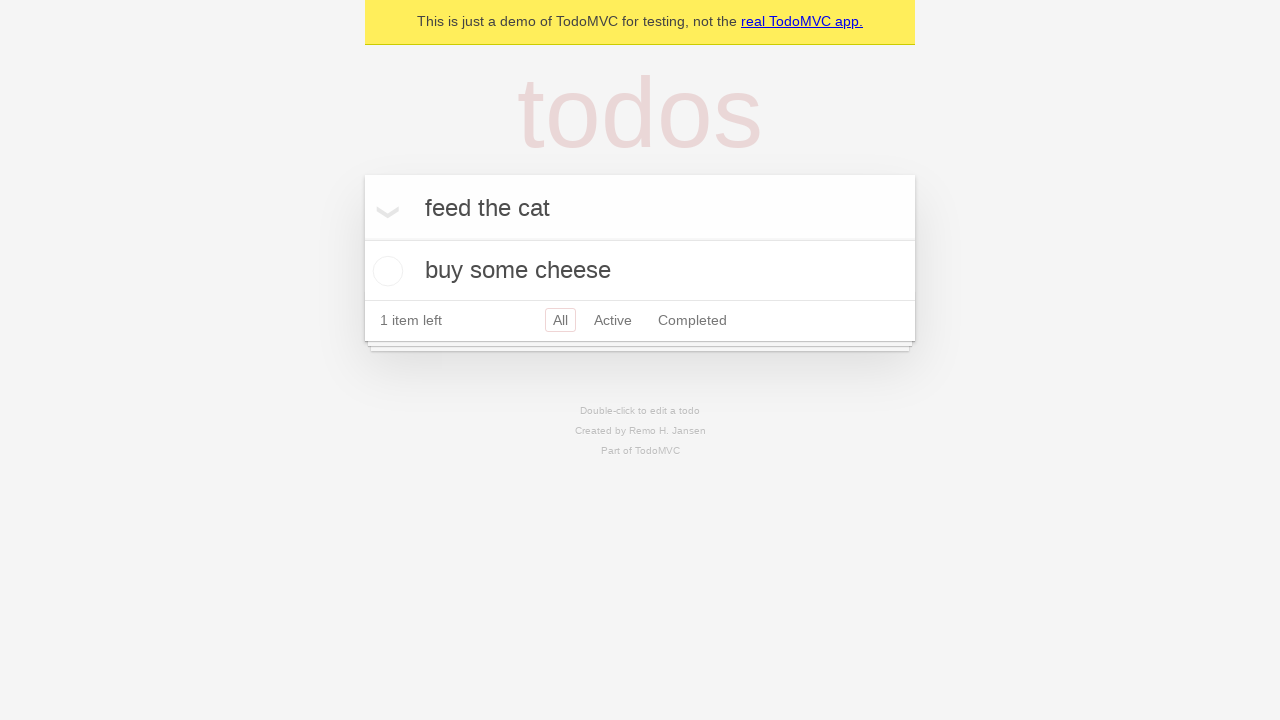

Pressed Enter to create second todo item on internal:attr=[placeholder="What needs to be done?"i]
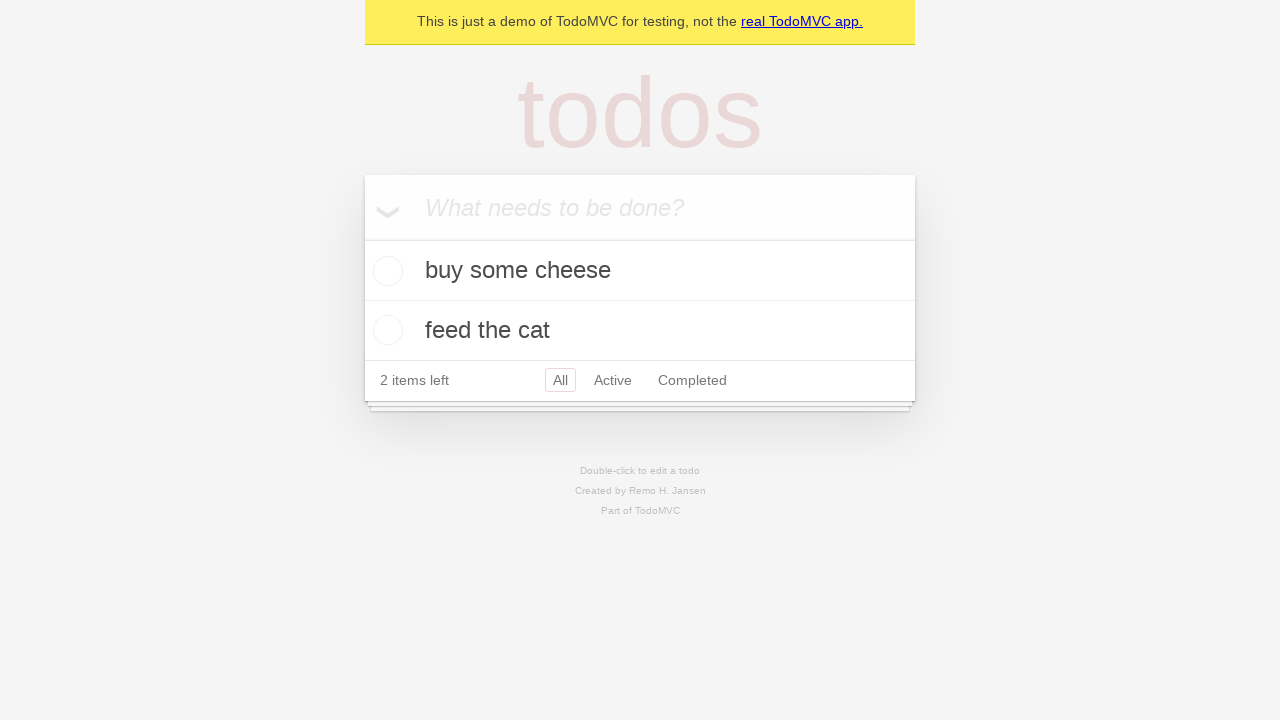

Filled todo input with 'book a doctors appointment' on internal:attr=[placeholder="What needs to be done?"i]
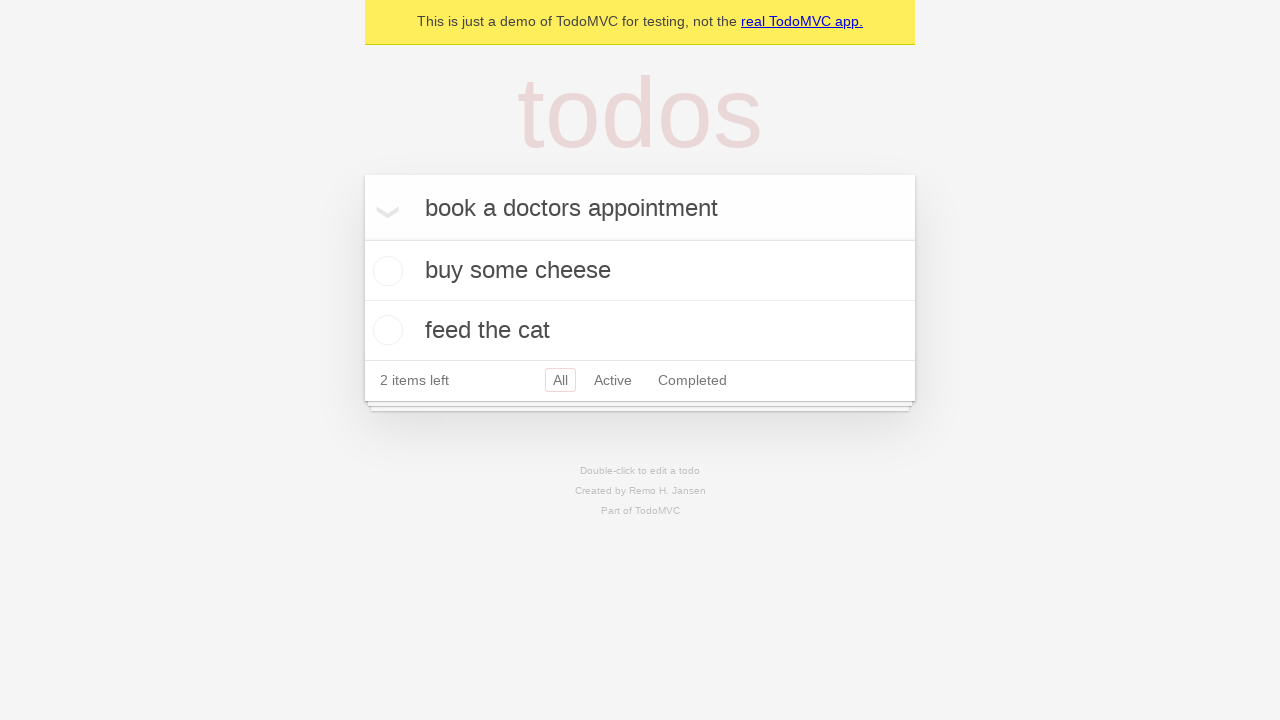

Pressed Enter to create third todo item on internal:attr=[placeholder="What needs to be done?"i]
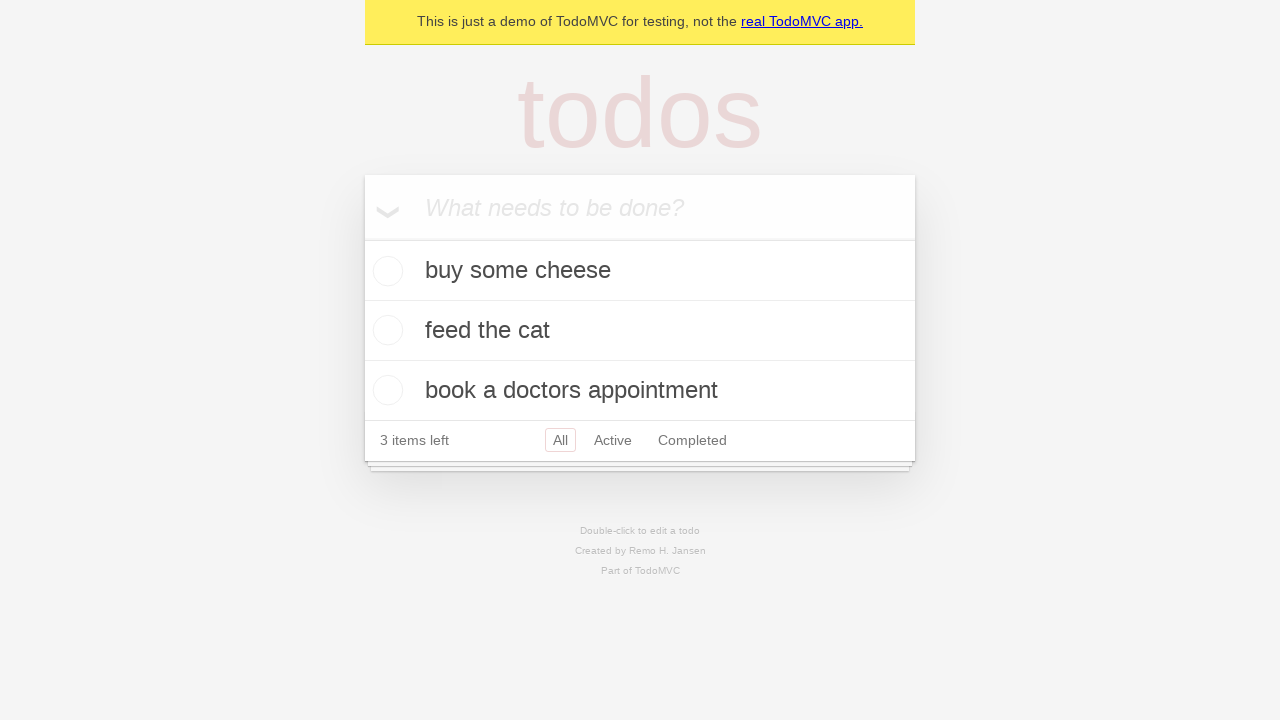

Double-clicked second todo item to enter edit mode at (640, 331) on internal:testid=[data-testid="todo-item"s] >> nth=1
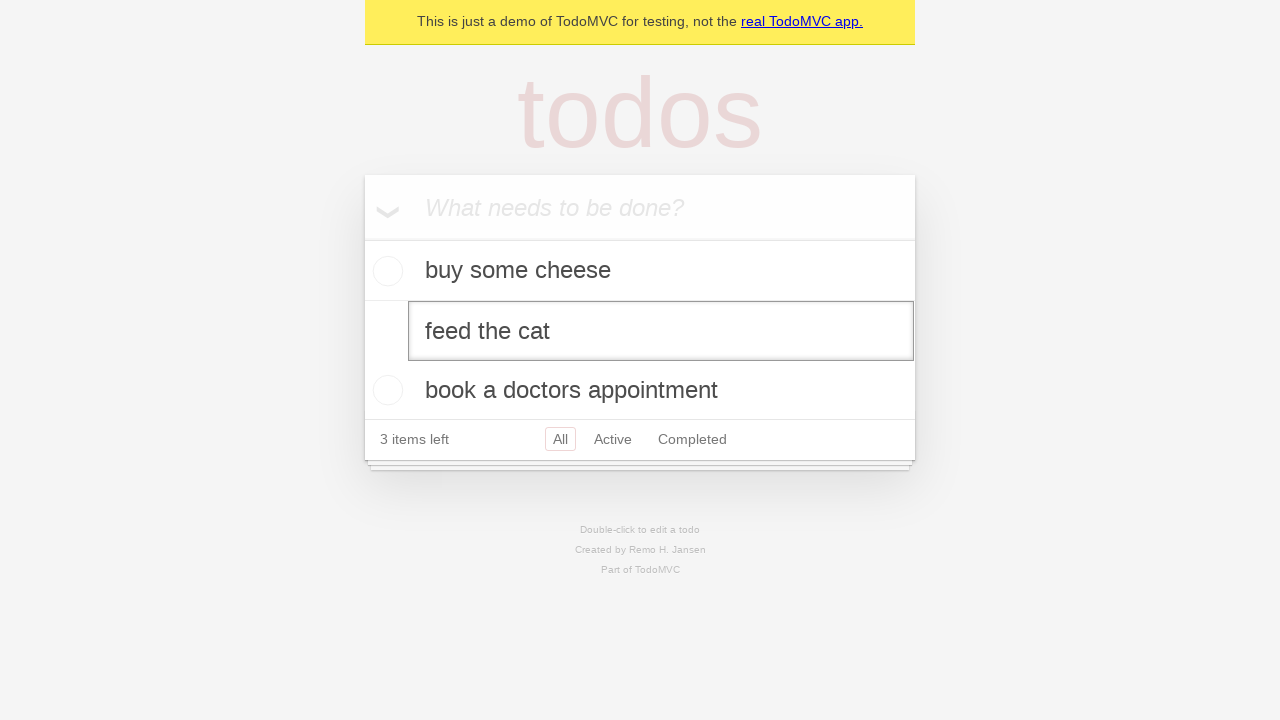

Cleared the text in the edit field for second todo item on internal:testid=[data-testid="todo-item"s] >> nth=1 >> internal:role=textbox[nam
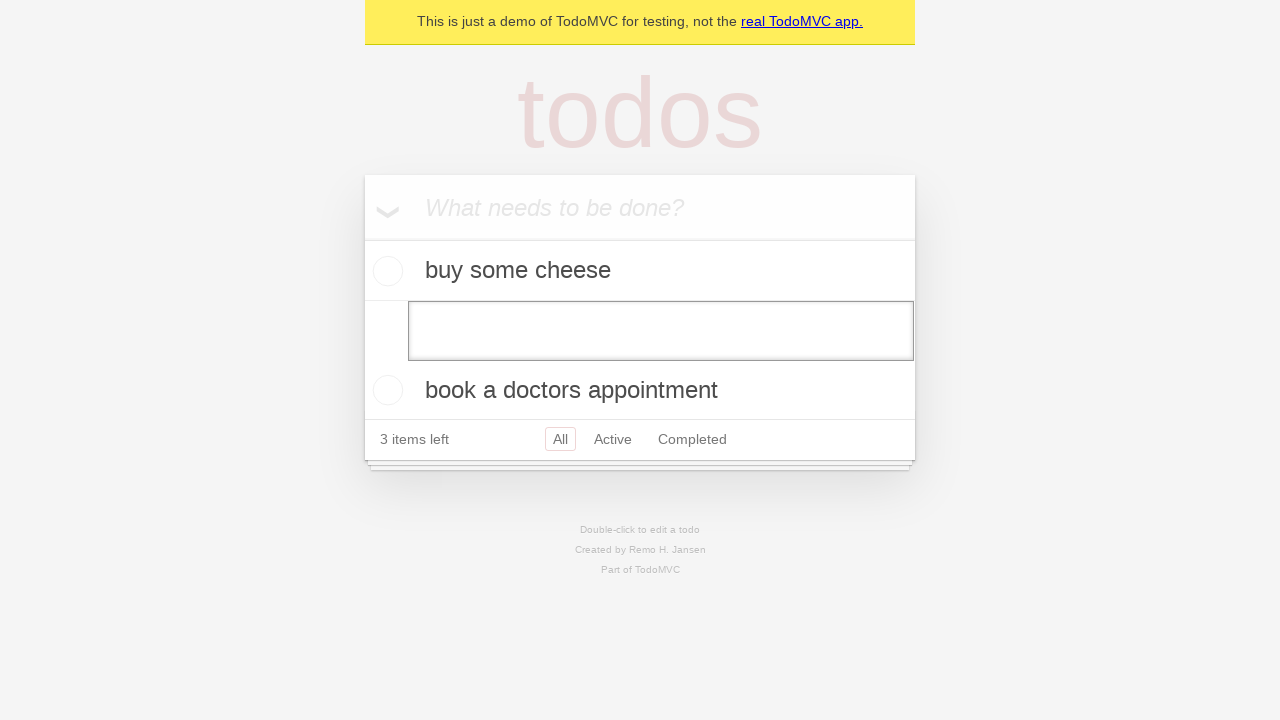

Pressed Enter to confirm empty text and remove todo item on internal:testid=[data-testid="todo-item"s] >> nth=1 >> internal:role=textbox[nam
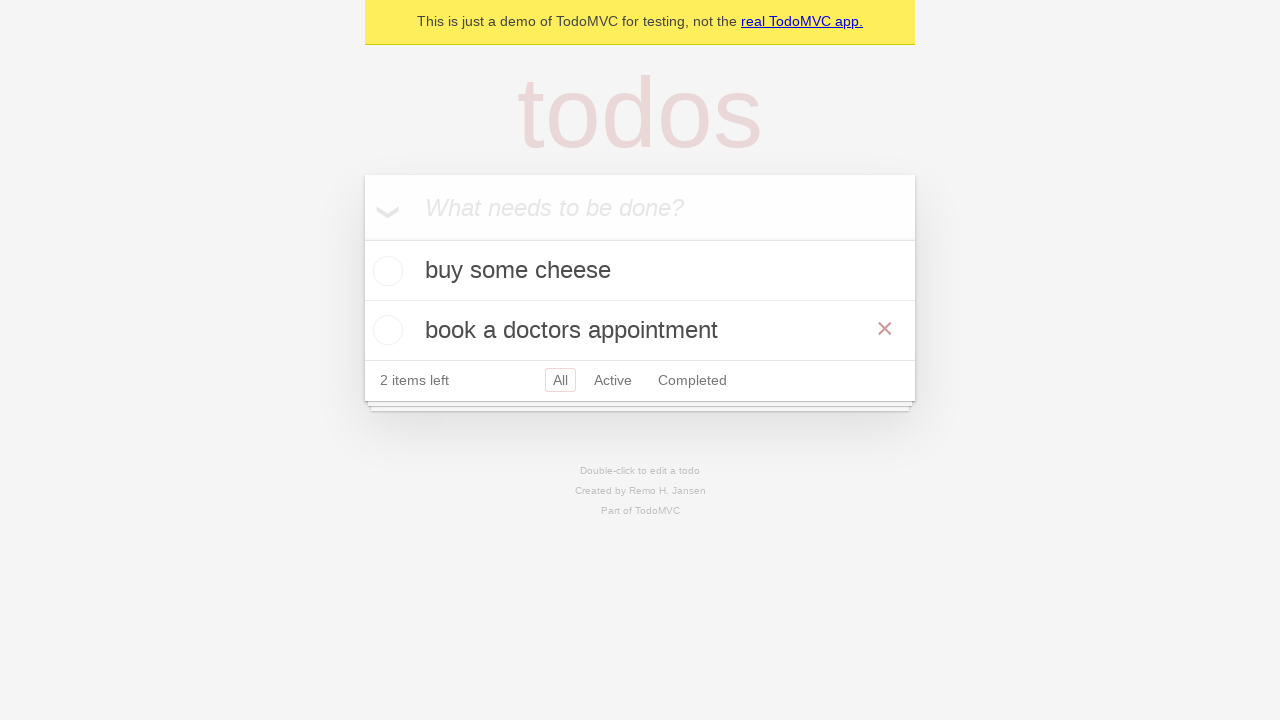

Verified that second todo item was removed and remaining items are correct
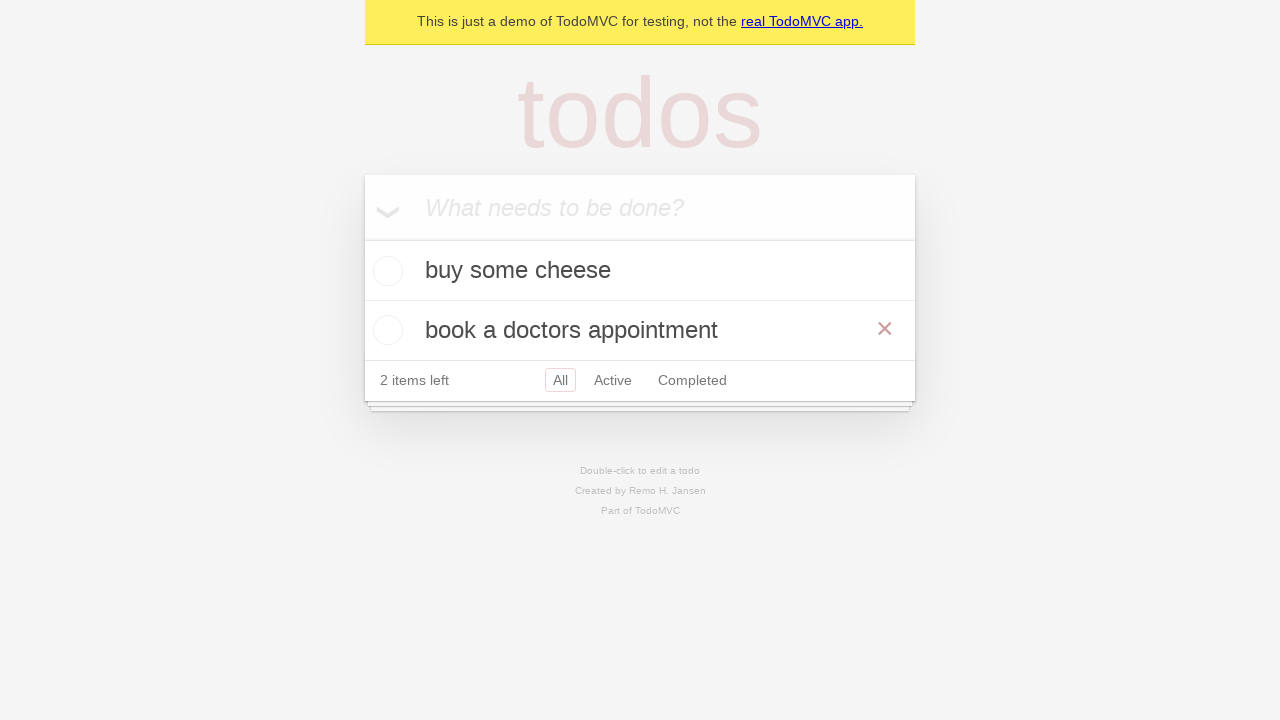

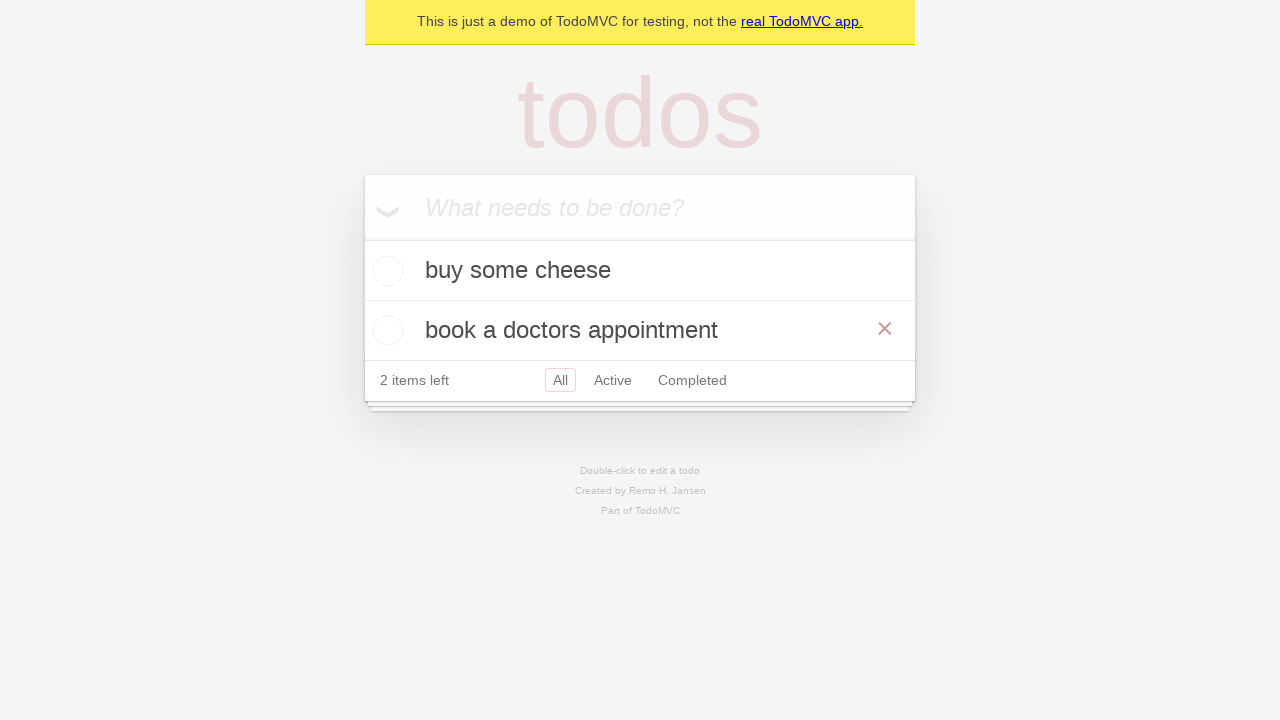